Tests a file upload form by filling in name, family name, and email fields, then uploading a file and submitting the form

Starting URL: http://suninjuly.github.io/file_input.html

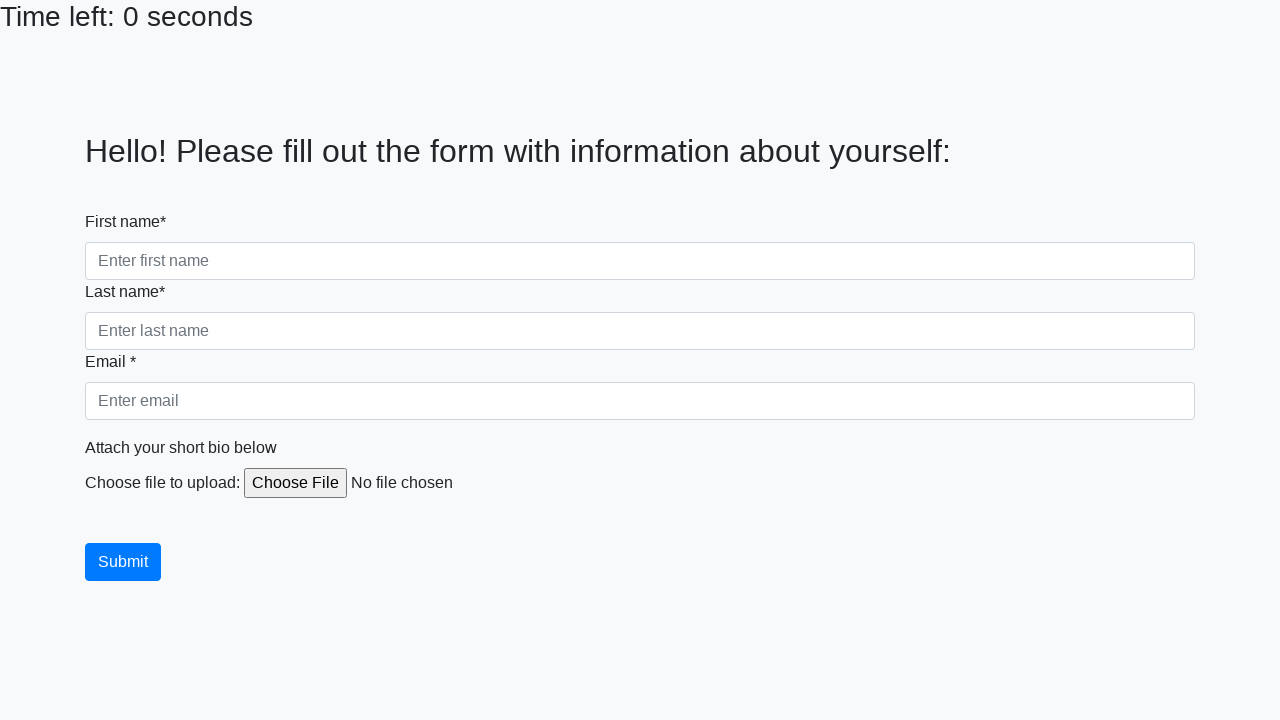

Navigated to file upload form page
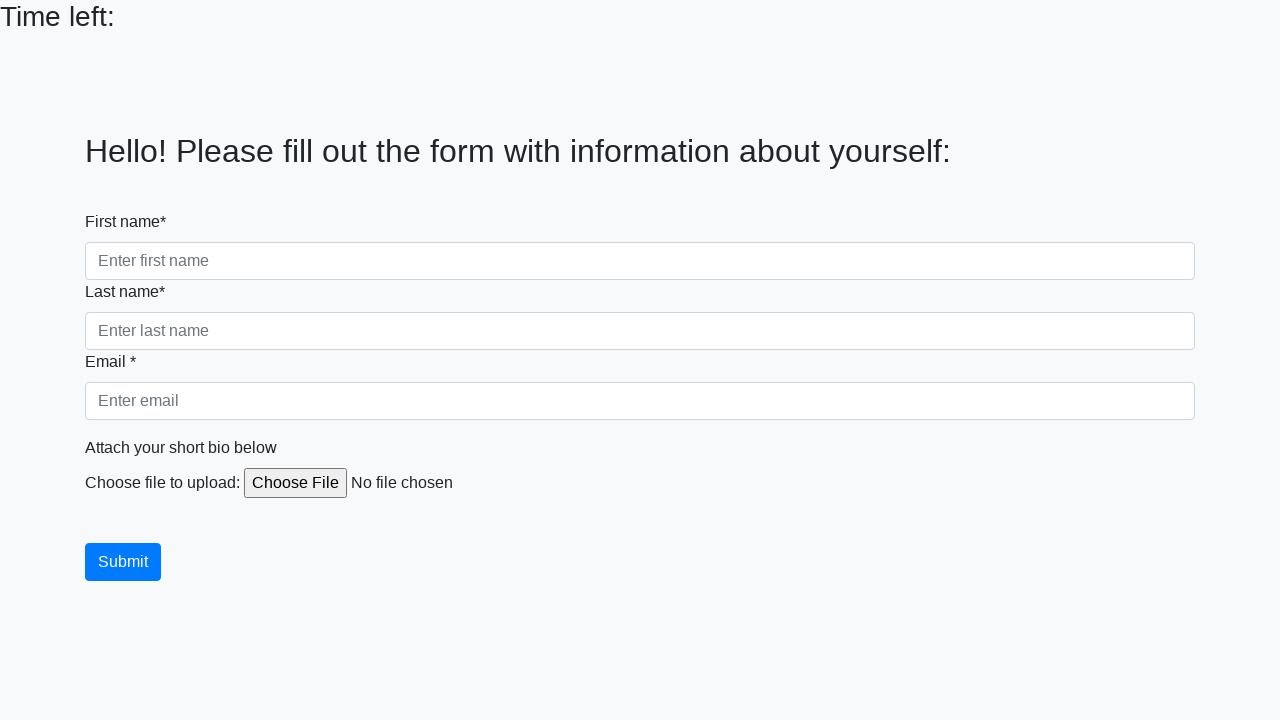

Filled in name field with 'John' on xpath=/html/body/div/form/div/input[1]
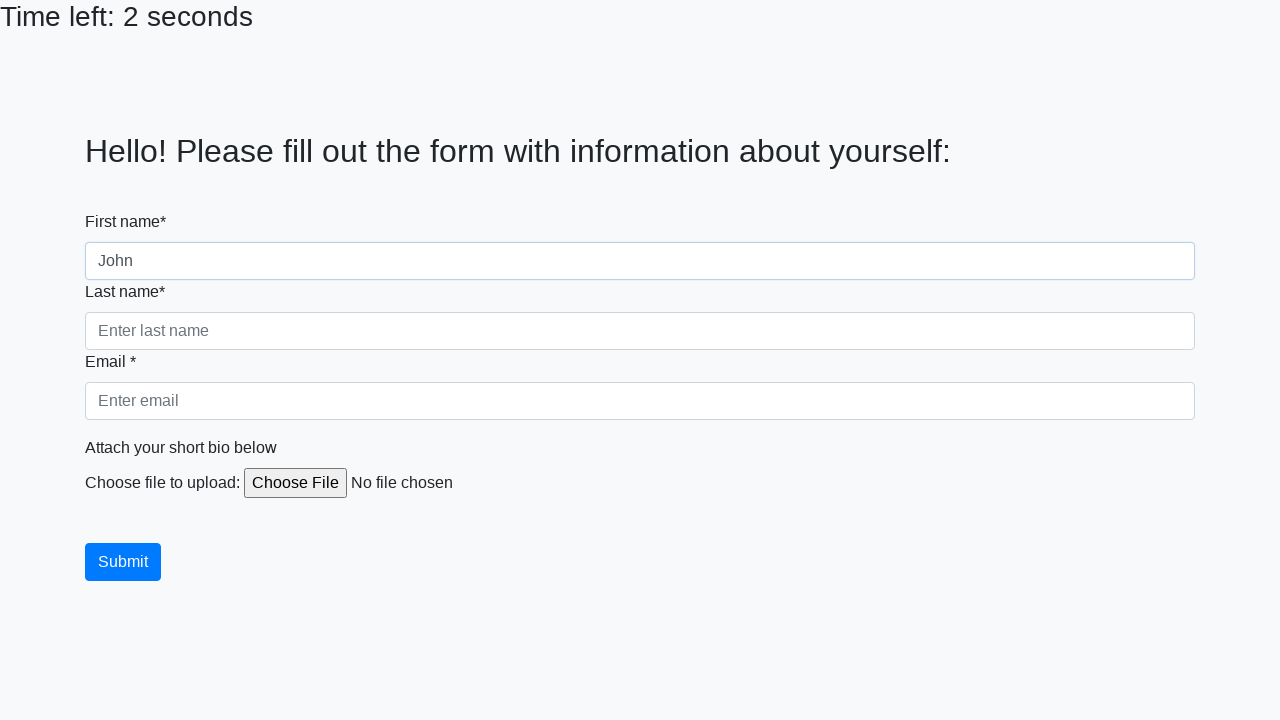

Filled in family name field with 'Smith' on xpath=/html/body/div/form/div/input[2]
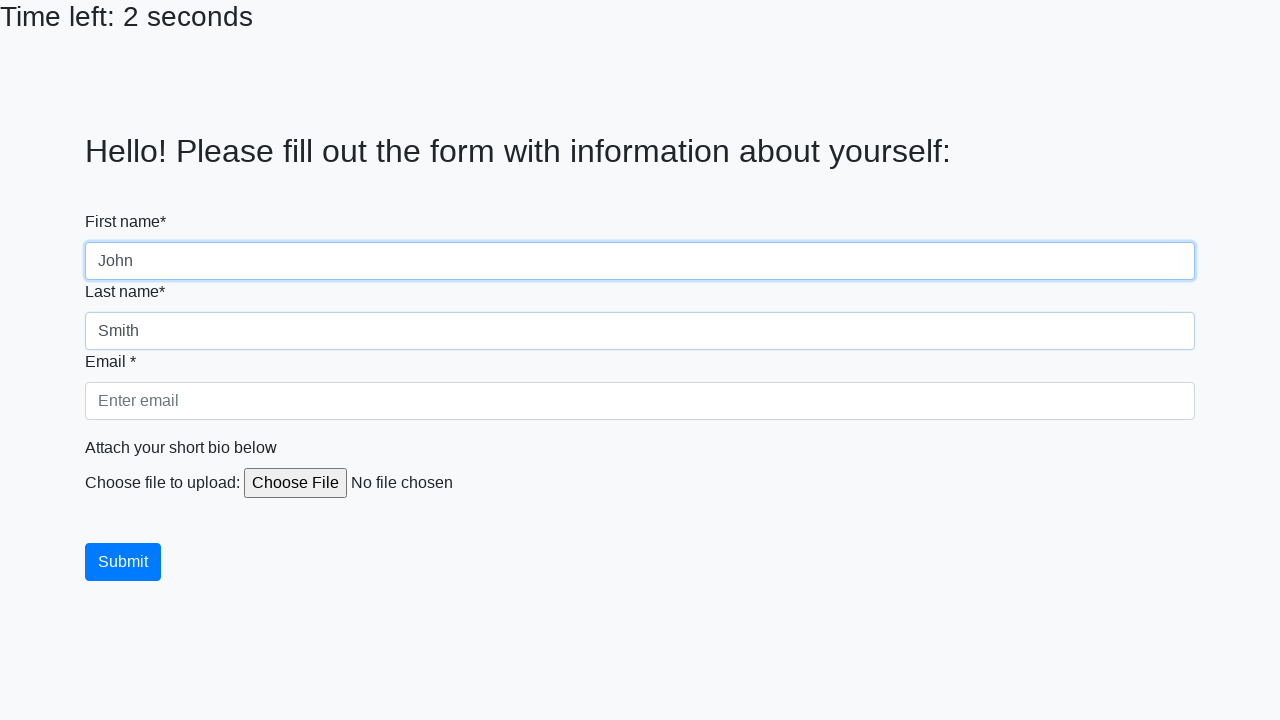

Filled in email field with 'john.smith@example.com' on xpath=/html/body/div/form/div/input[3]
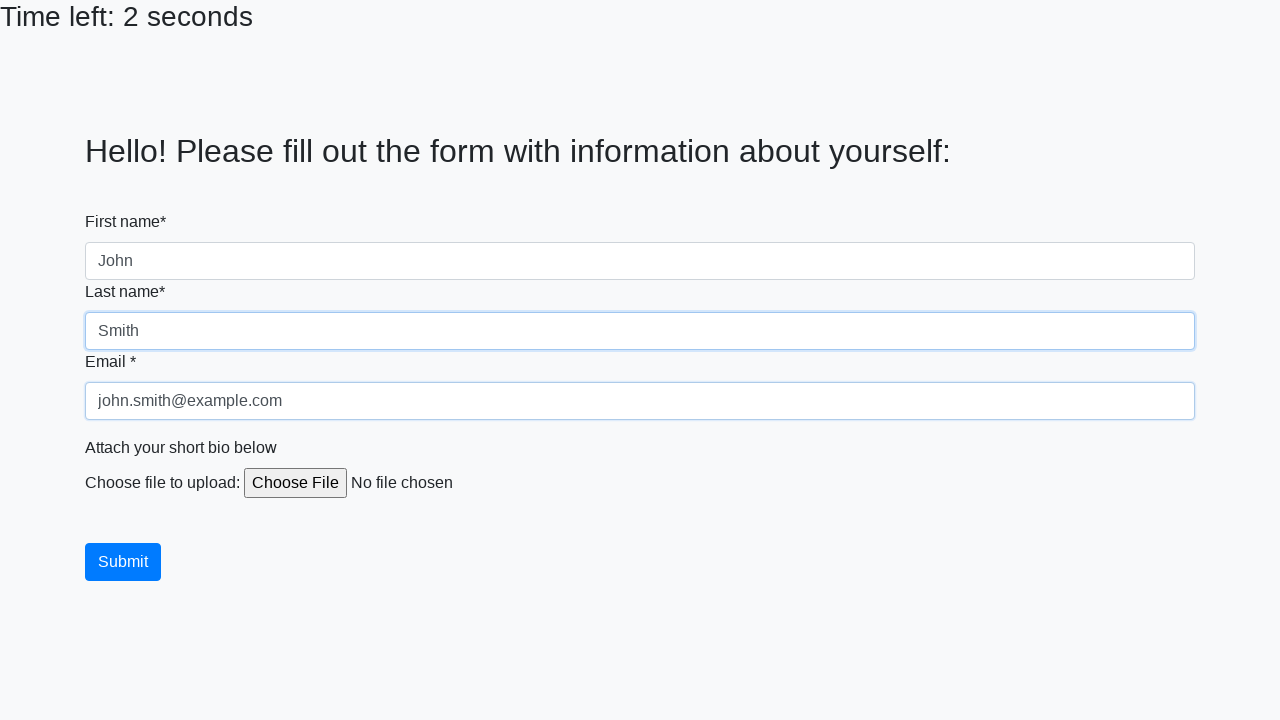

Uploaded file to the file input field
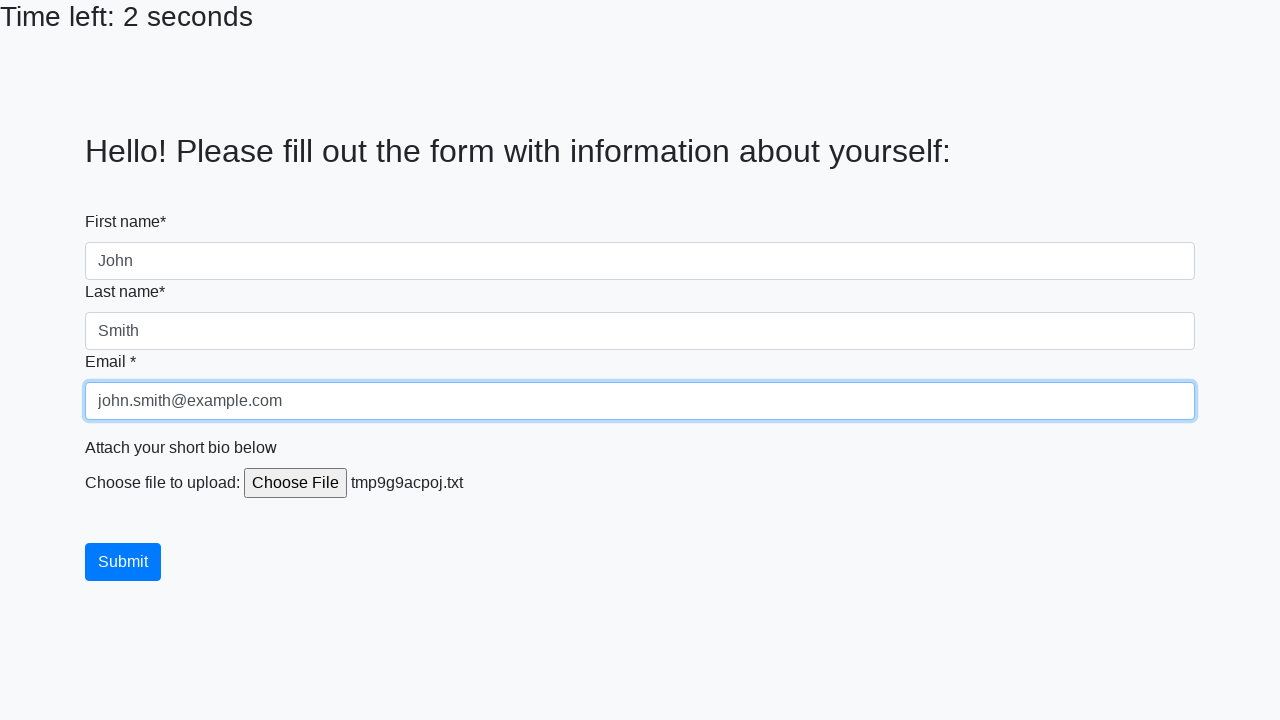

Clicked submit button to submit the form at (123, 562) on xpath=/html/body/div/form/button
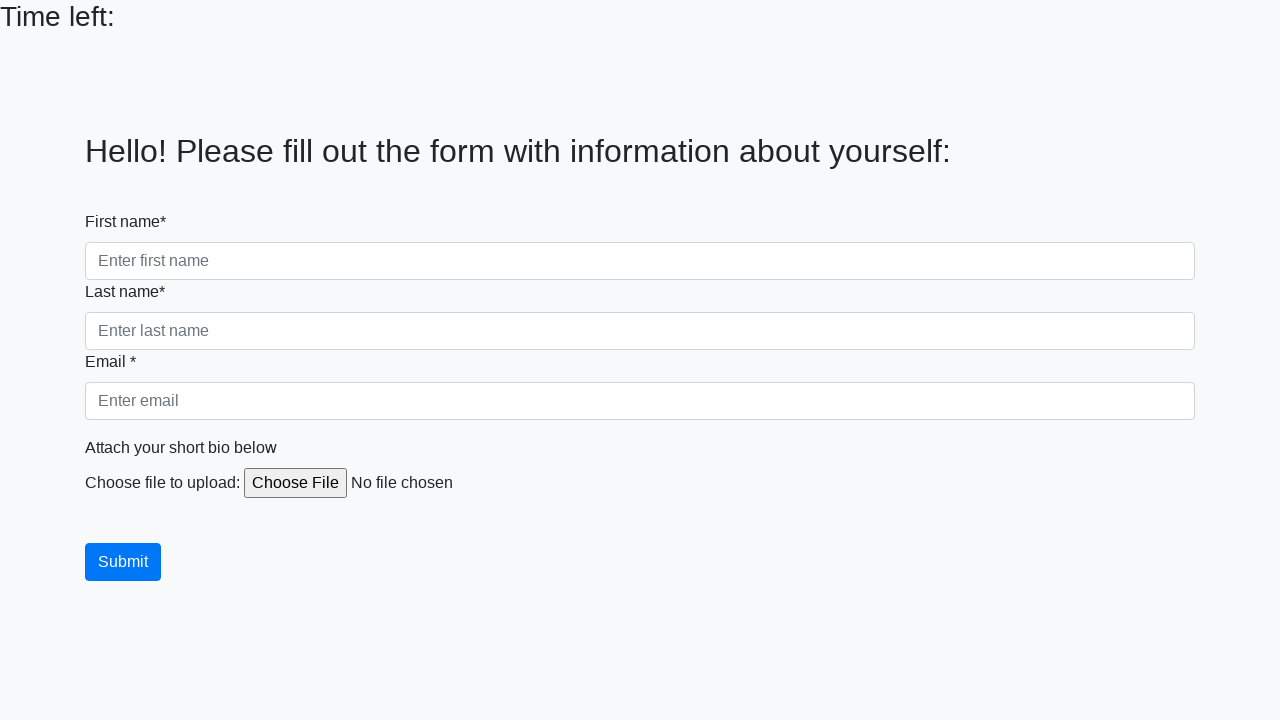

Cleaned up temporary file
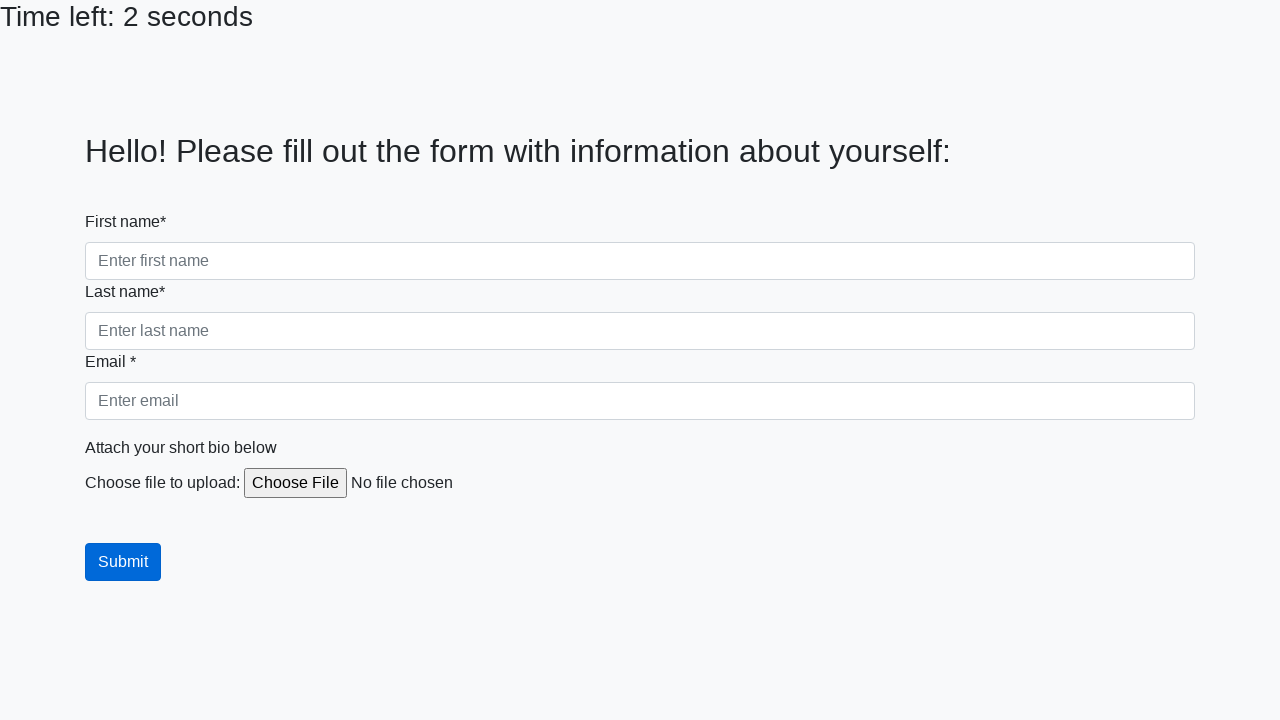

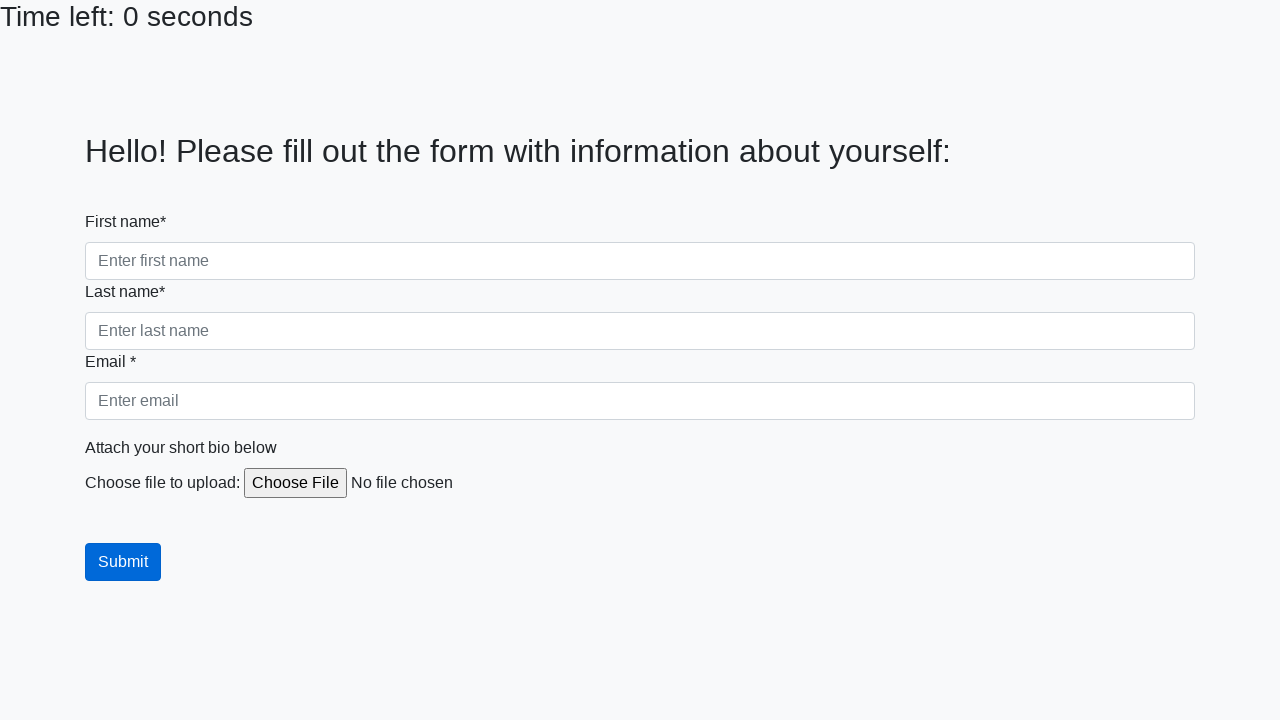